Tests dropdown selection functionality by clicking on a country dropdown and selecting a value from the list

Starting URL: https://phppot.com/demo/jquery-dependent-dropdown-list-countries-and-states/

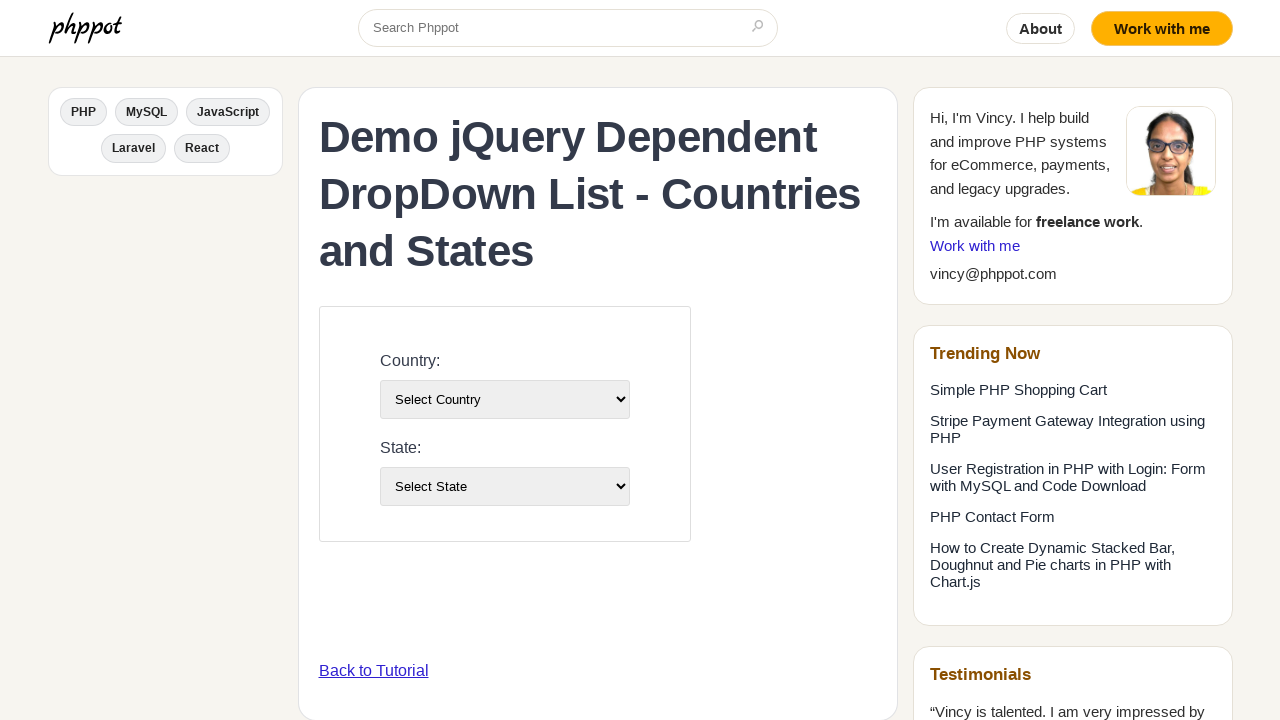

Clicked on the country dropdown at (504, 399) on #country-list
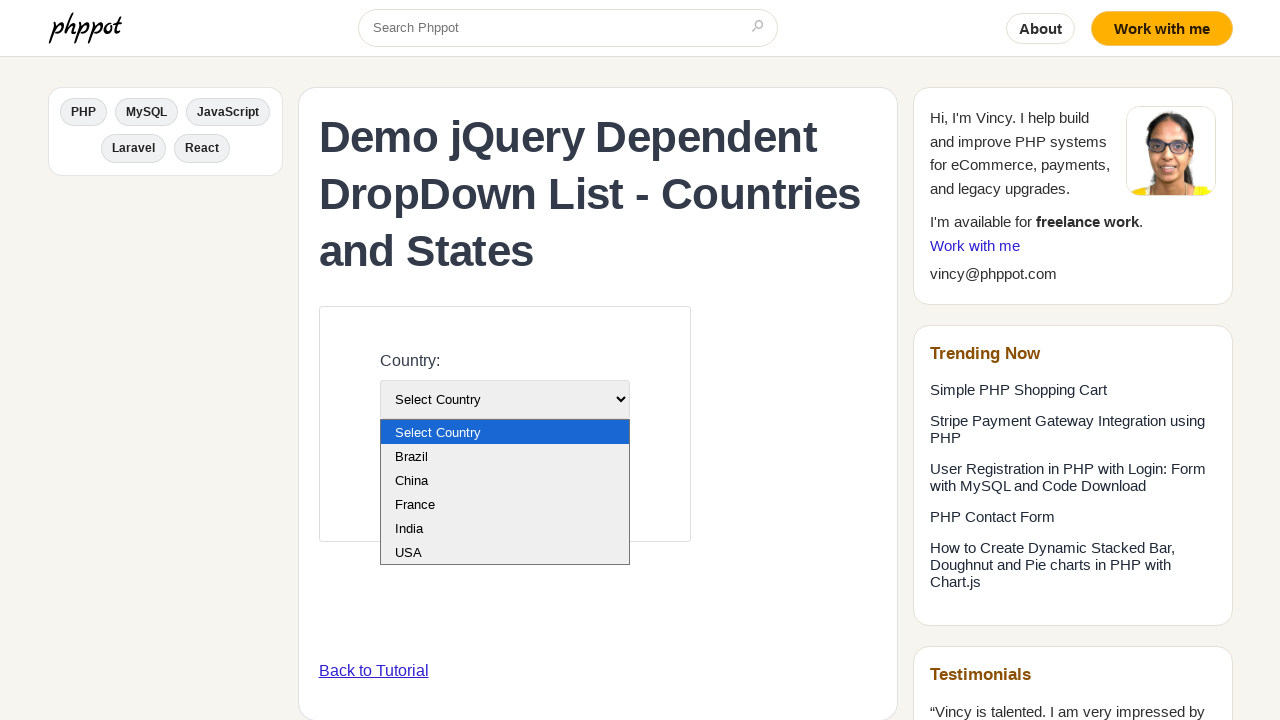

Selected country option with value '5' from dropdown on #country-list
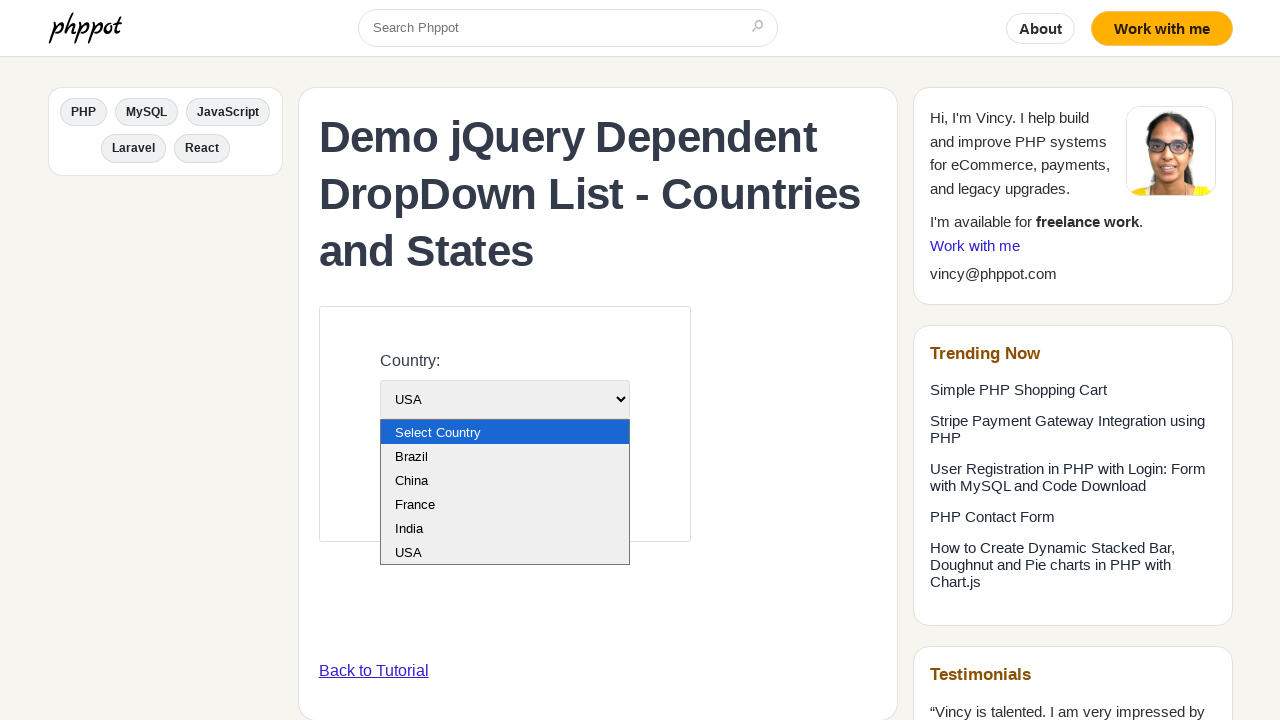

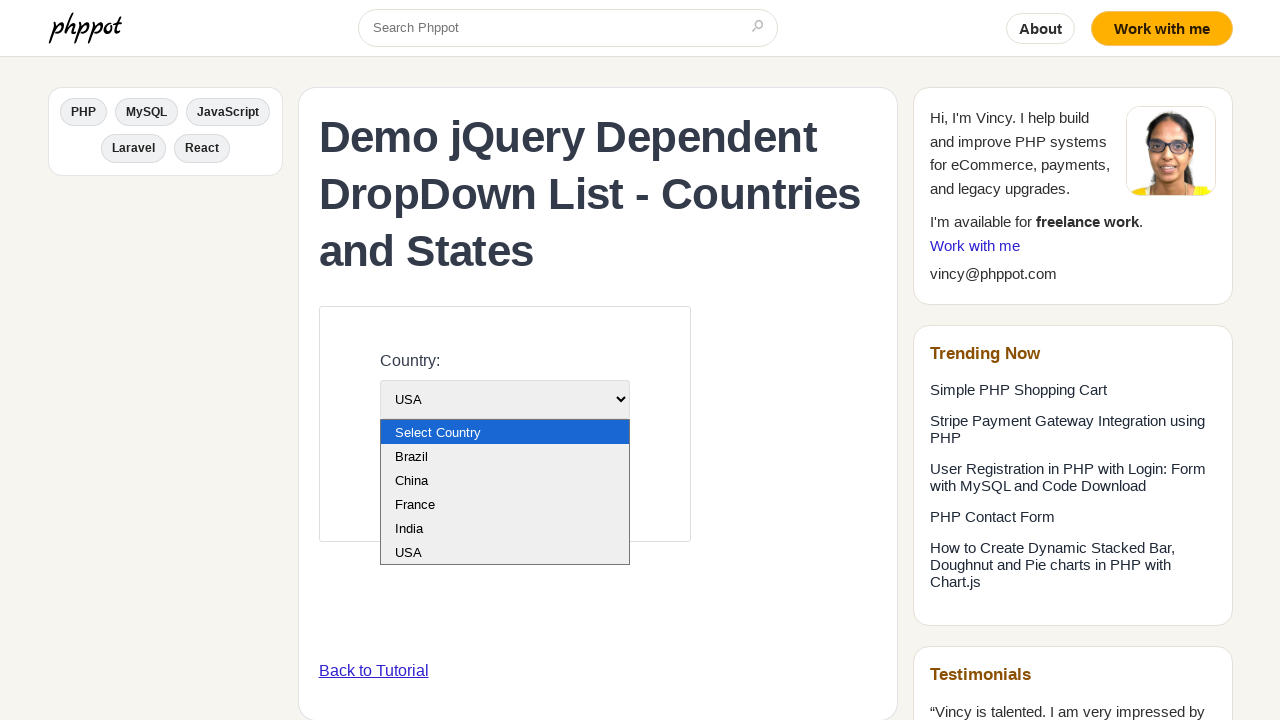